Fills out the text box form with user data (name, email, addresses) and verifies the output displays the entered information after submission

Starting URL: https://demoqa.com/text-box

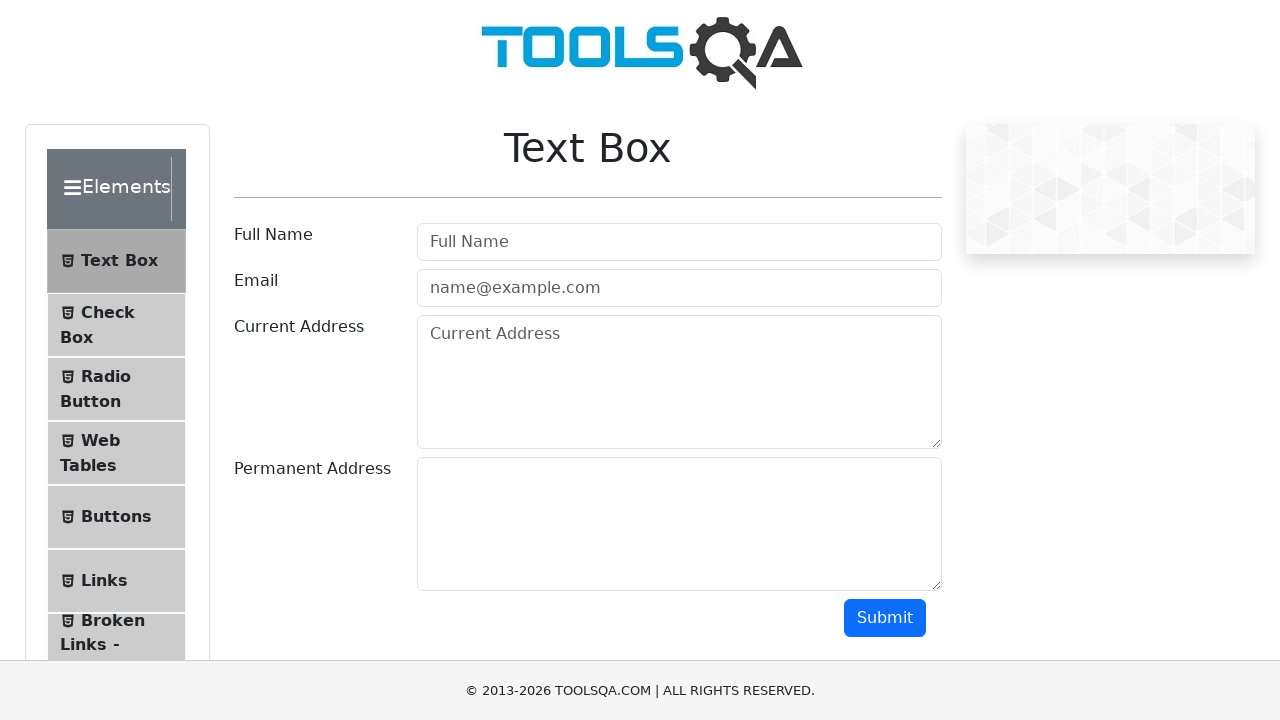

Filled Full Name field with 'Marcus Wellington' on xpath=//*[@id='userName']
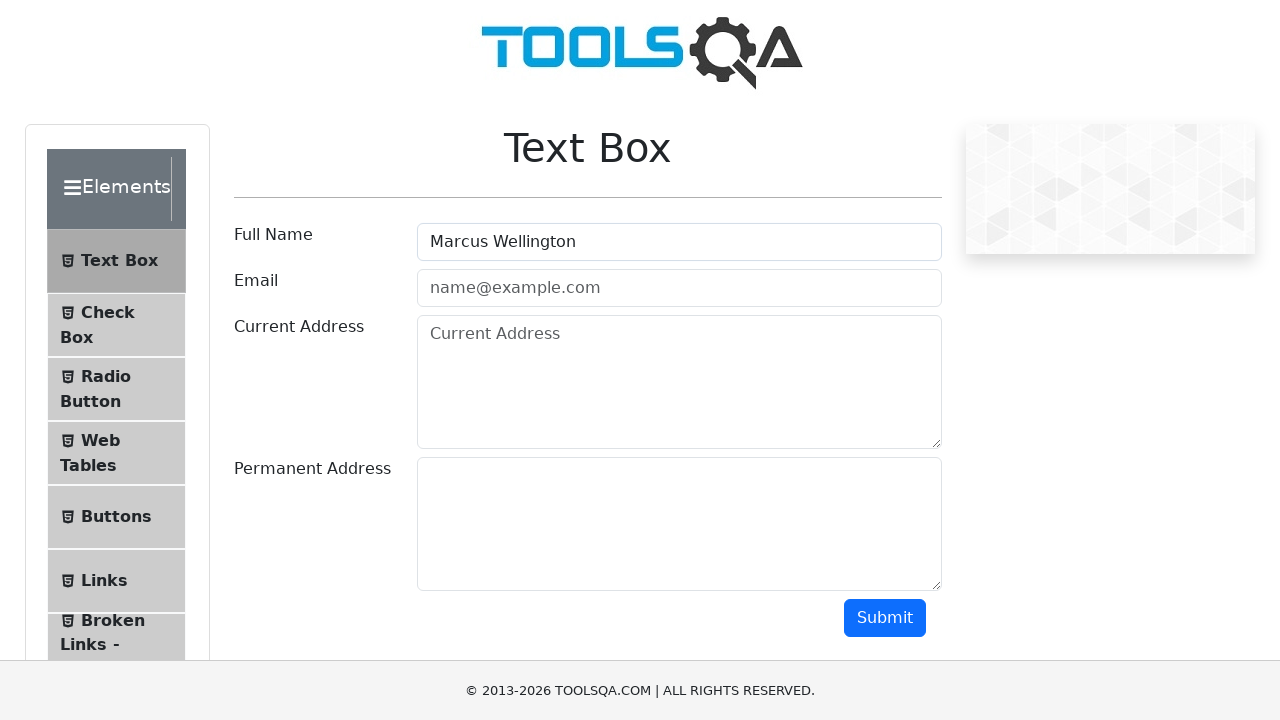

Filled Email field with 'marcus.wellington@example.com' on #userEmail
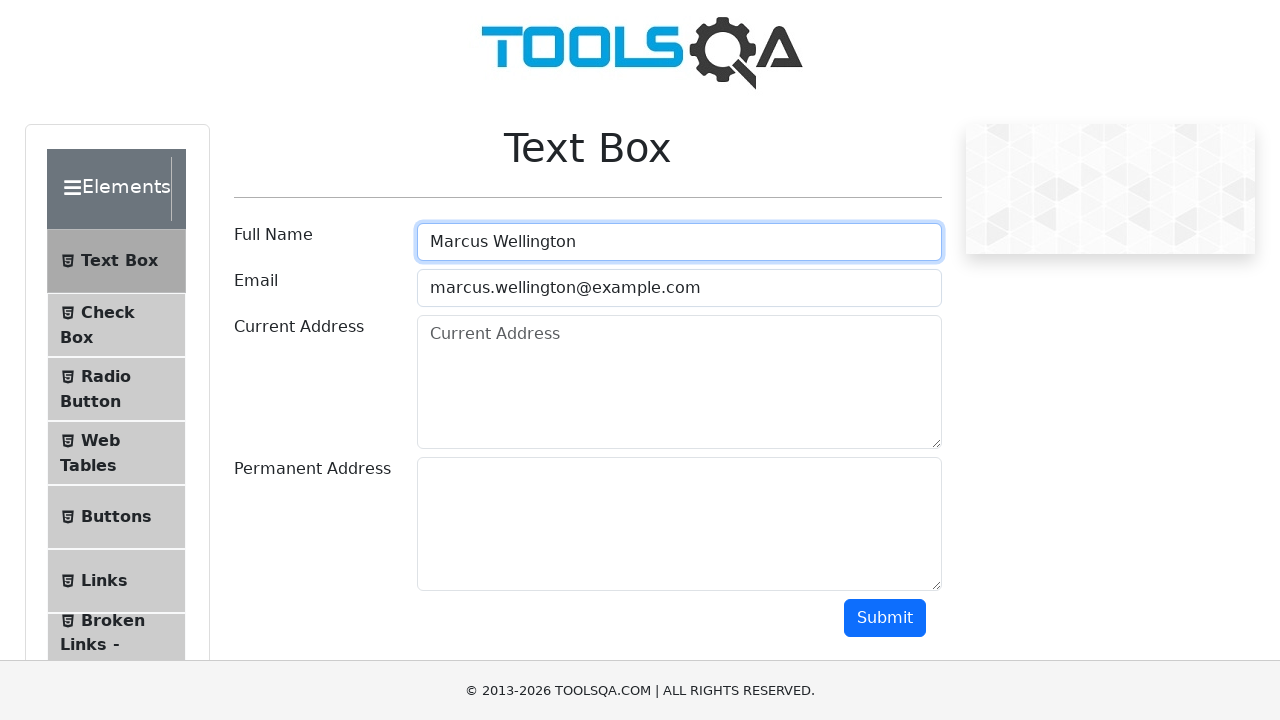

Filled Current Address field with '1234 Oak Street, San Francisco, CA 94102' on #currentAddress
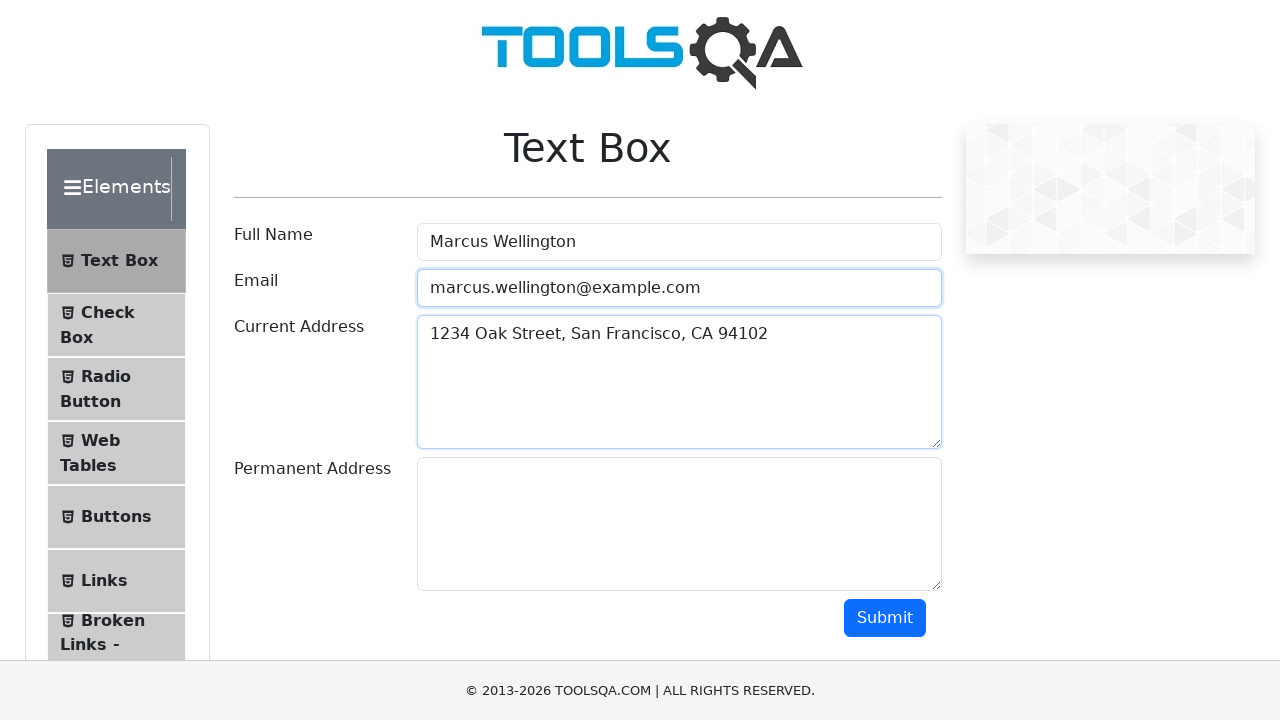

Filled Permanent Address field with '5678 Maple Avenue, Oakland, CA 94612' on #permanentAddress
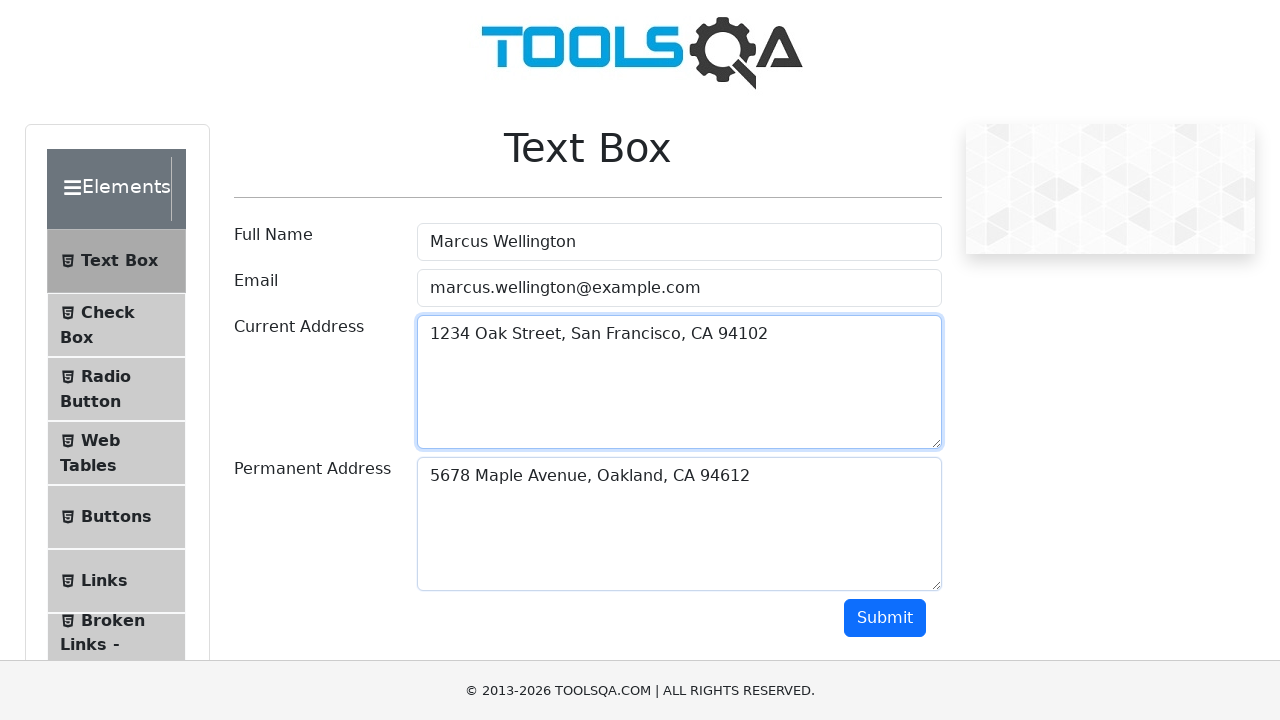

Clicked Submit button to submit the form at (885, 618) on internal:text="Submit"i
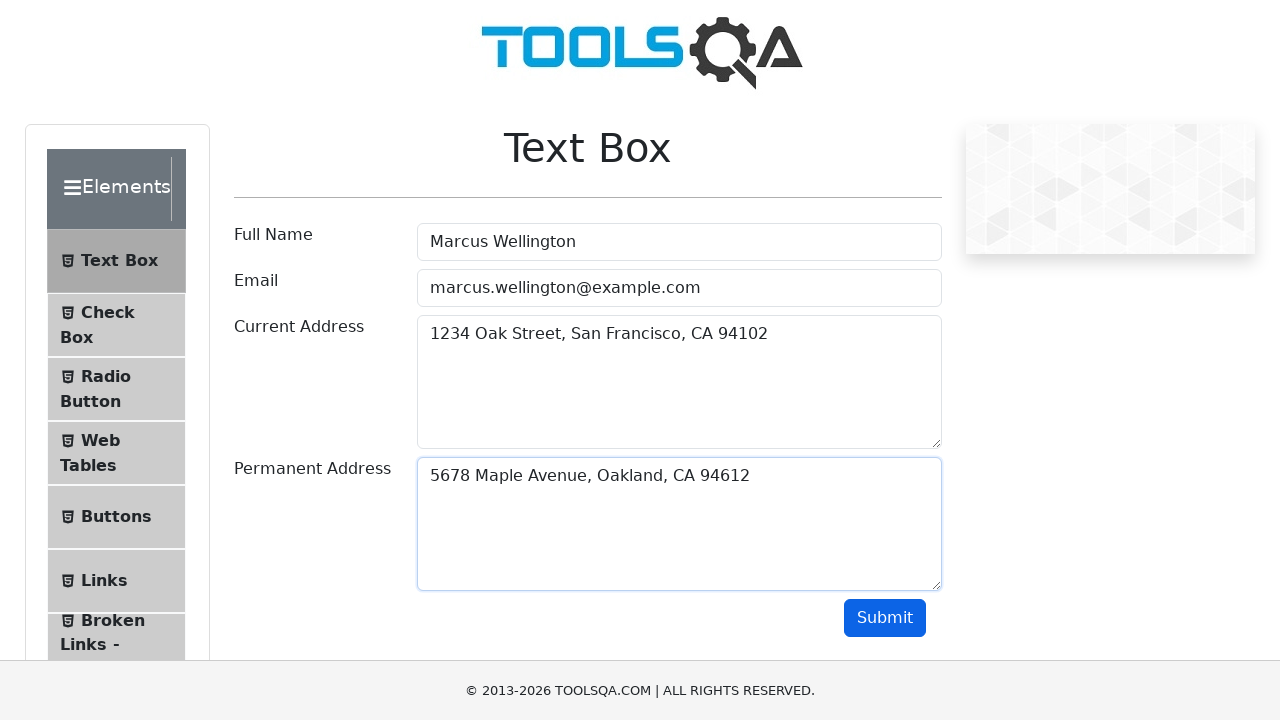

Output section appeared after form submission
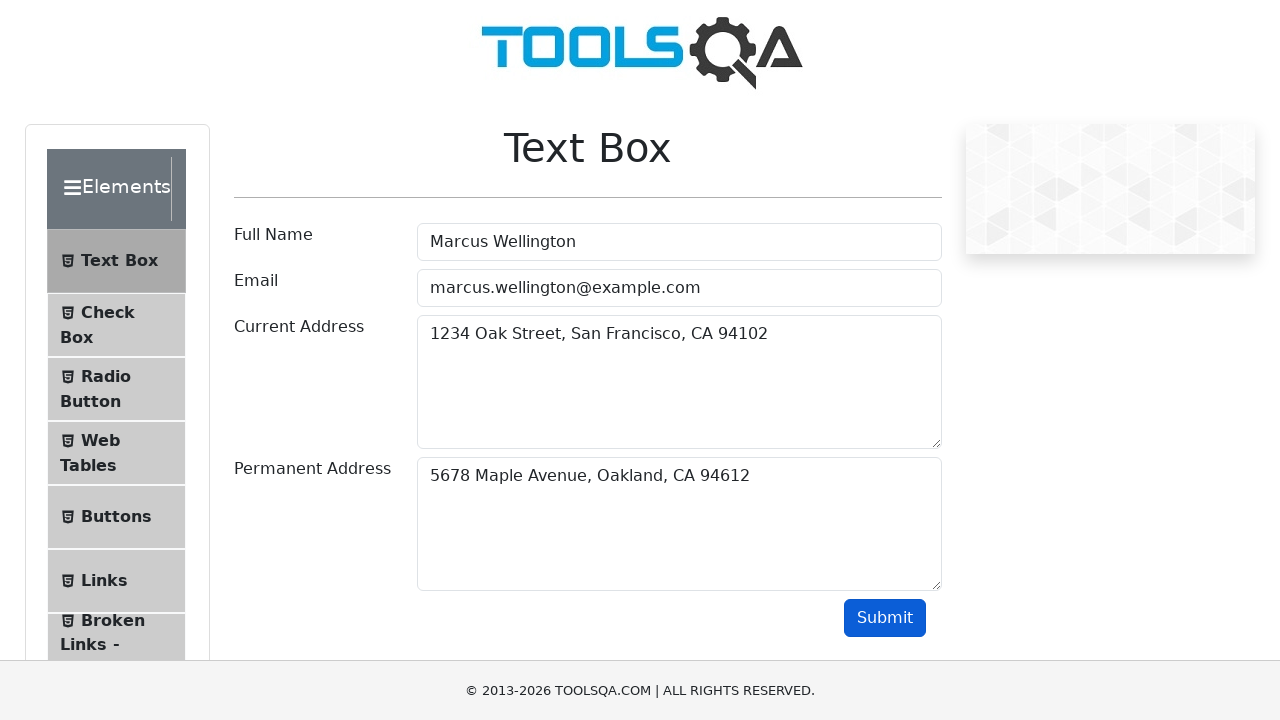

Retrieved output text content from the form submission
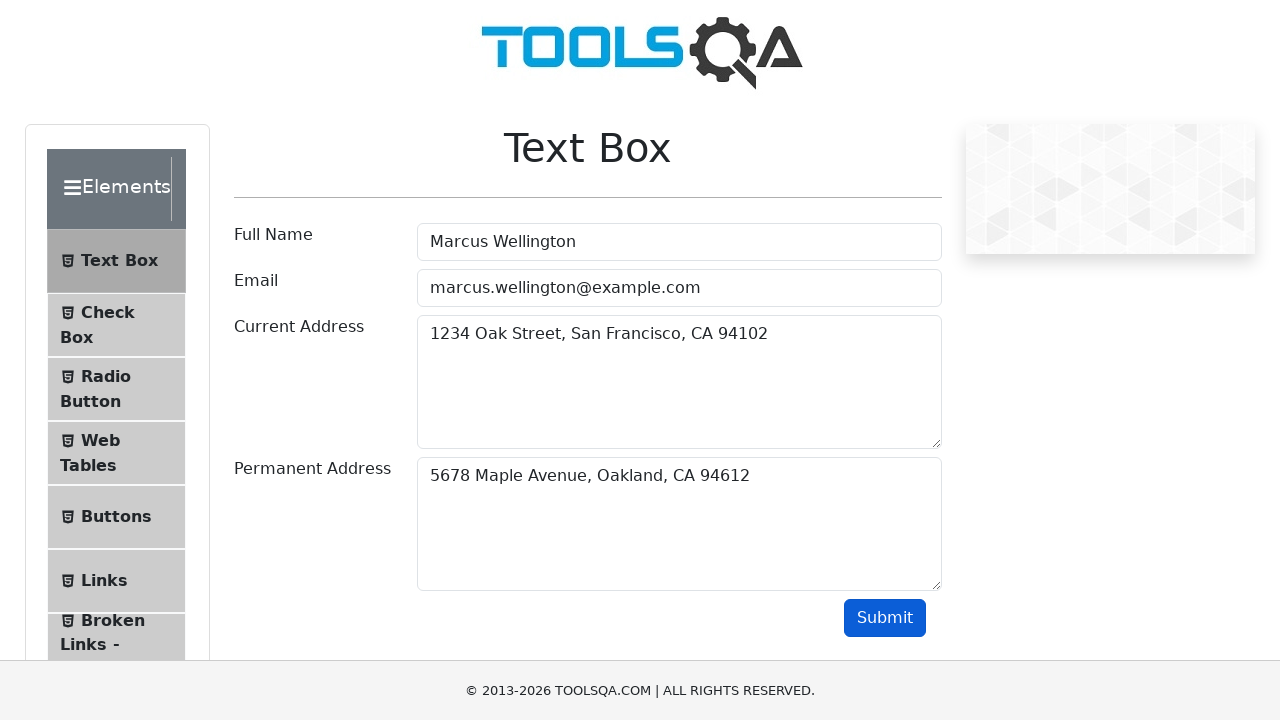

Verified that output text is not None
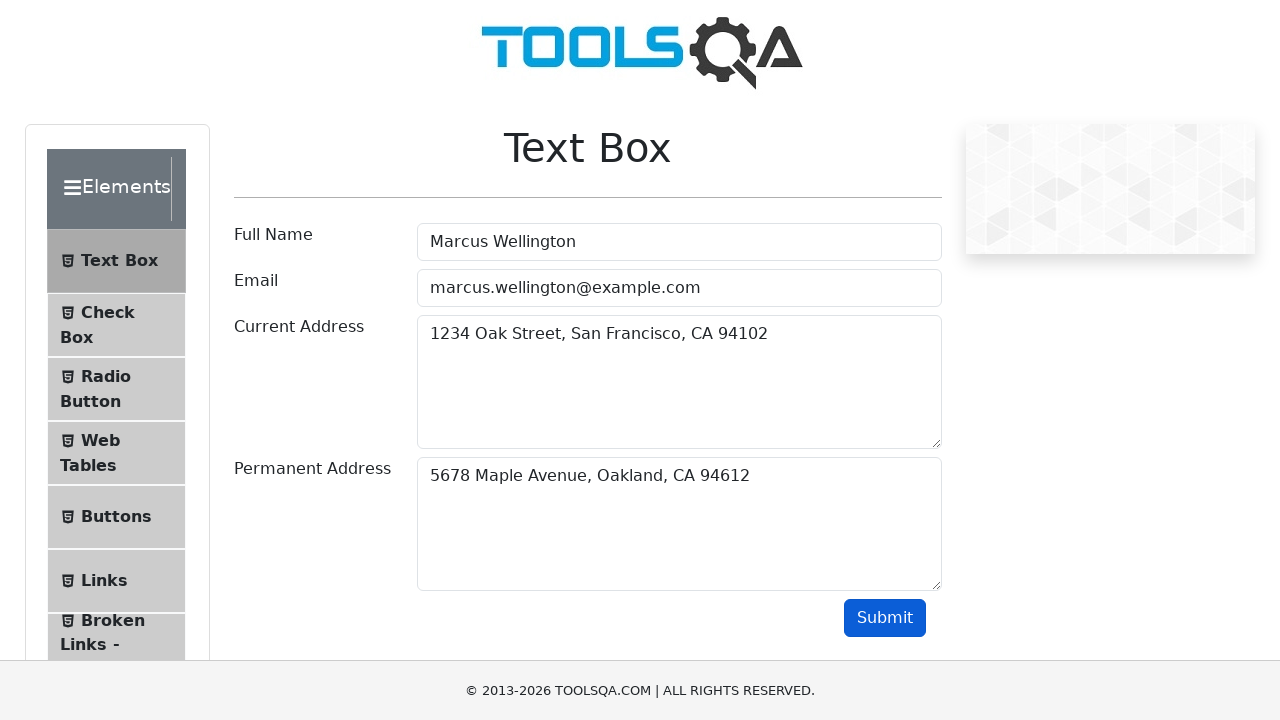

Verified that output text has content
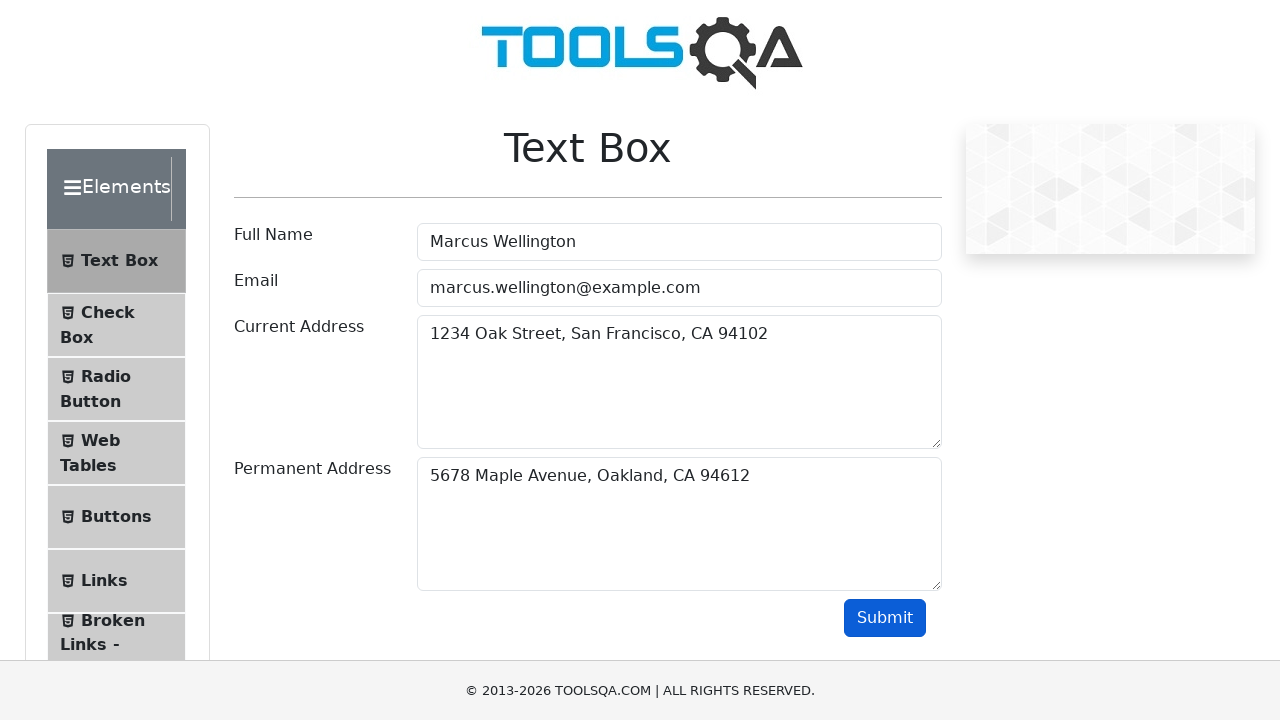

Verified that 'Marcus Wellington' appears in output
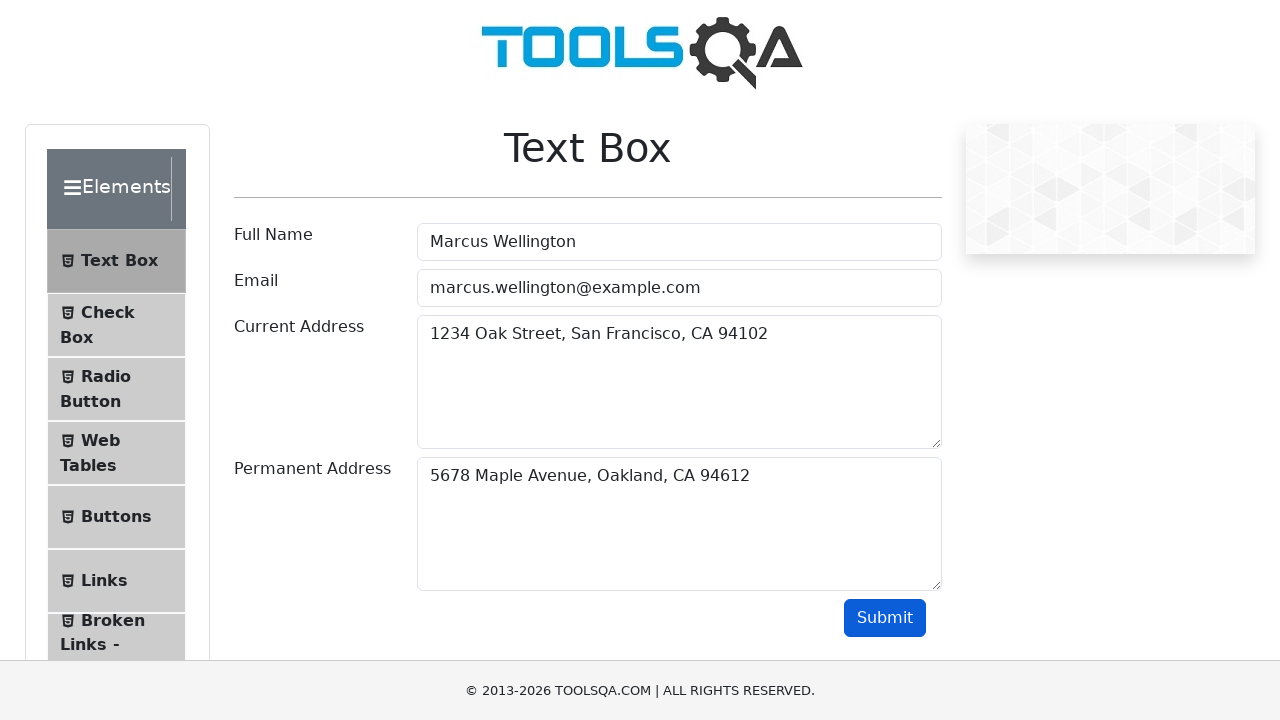

Verified that 'marcus.wellington@example.com' appears in output
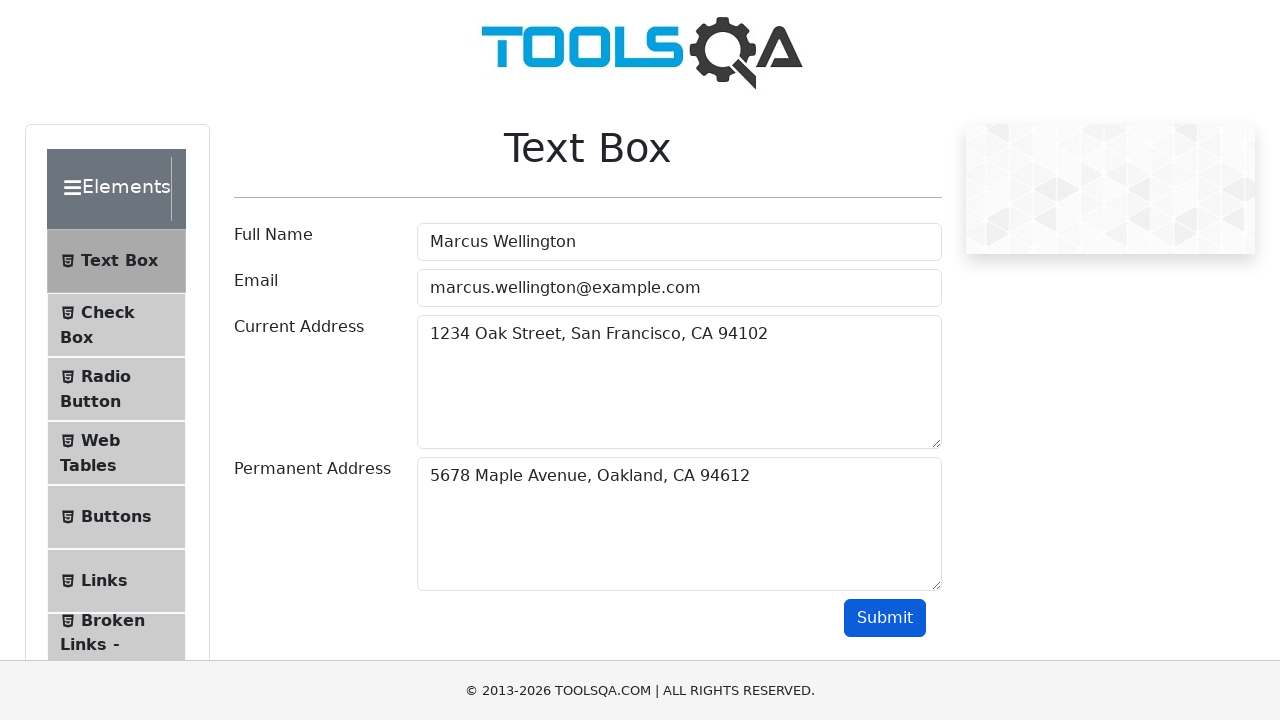

Verified that current address appears in output
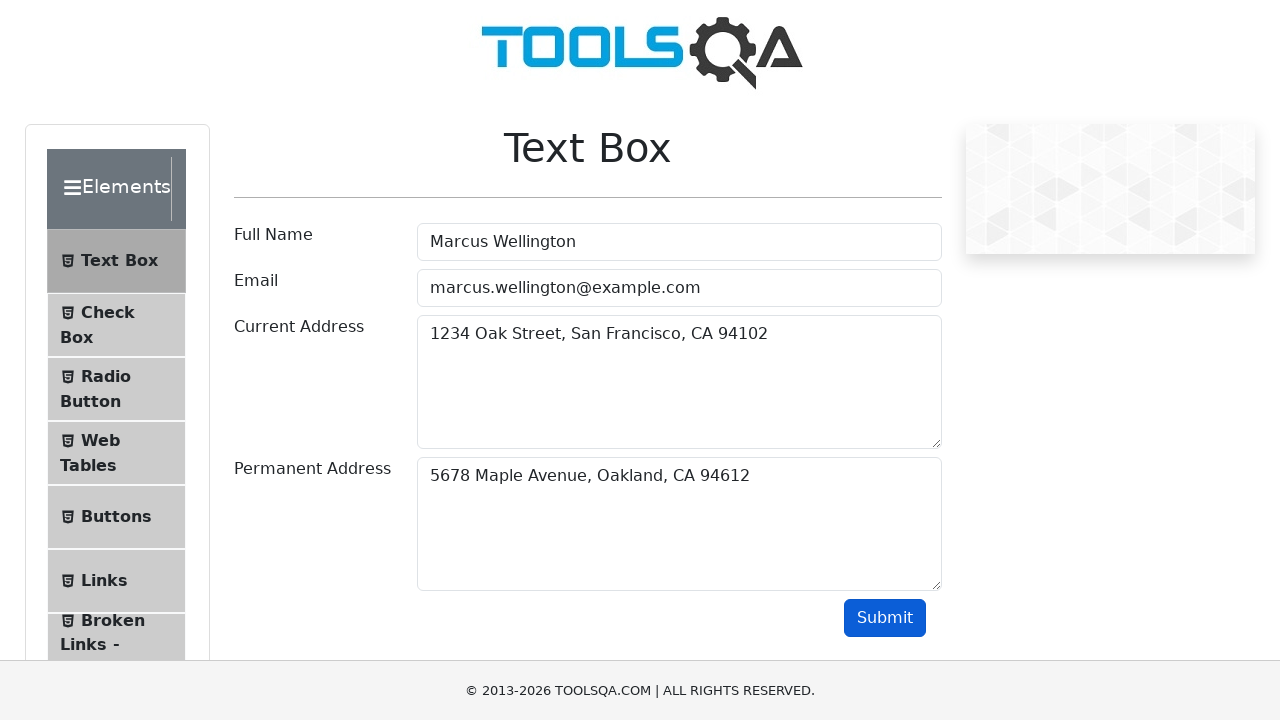

Verified that permanent address appears in output
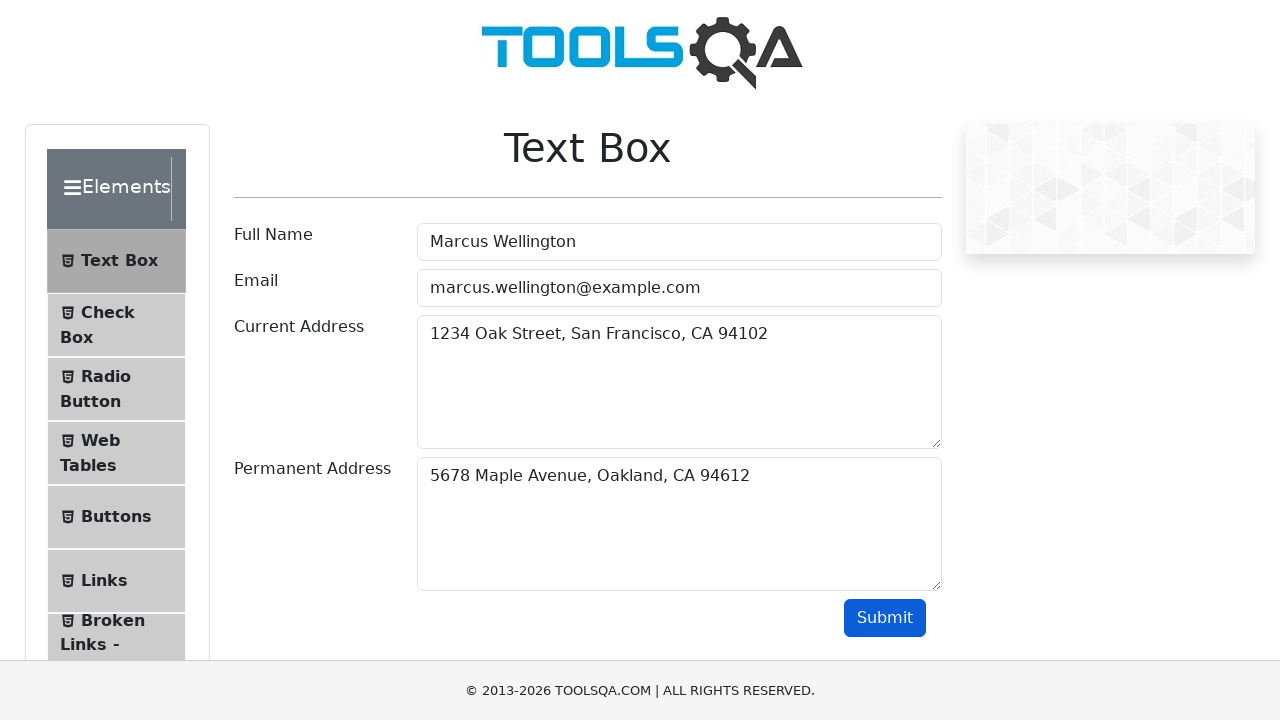

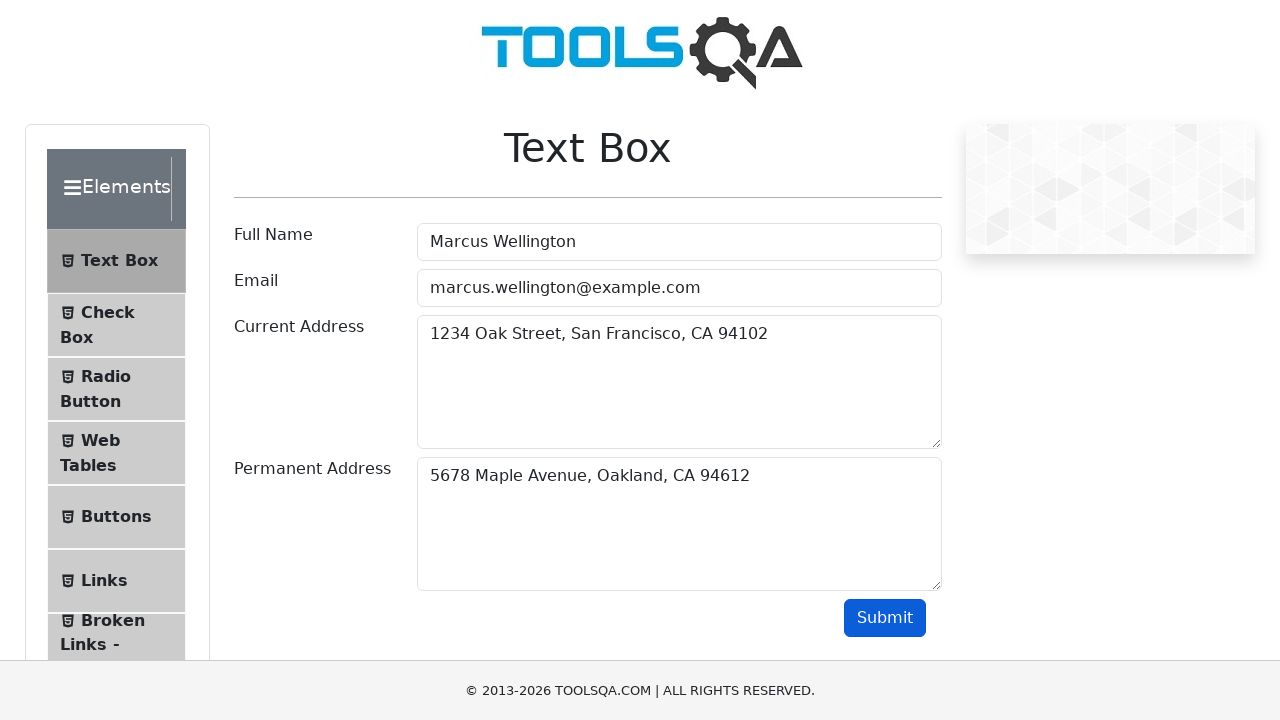